Tests the Python.org search functionality by entering a search query "pycon" and verifying results are returned

Starting URL: http://www.python.org

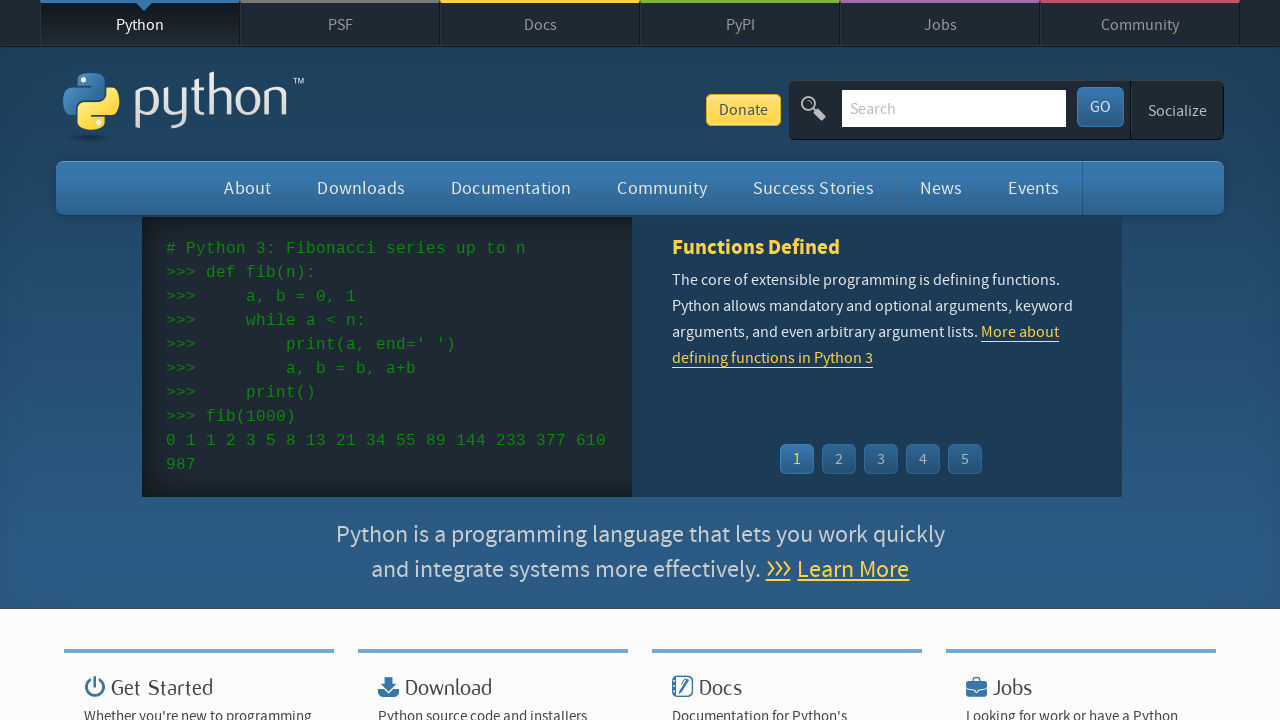

Verified search input field is present on Python.org
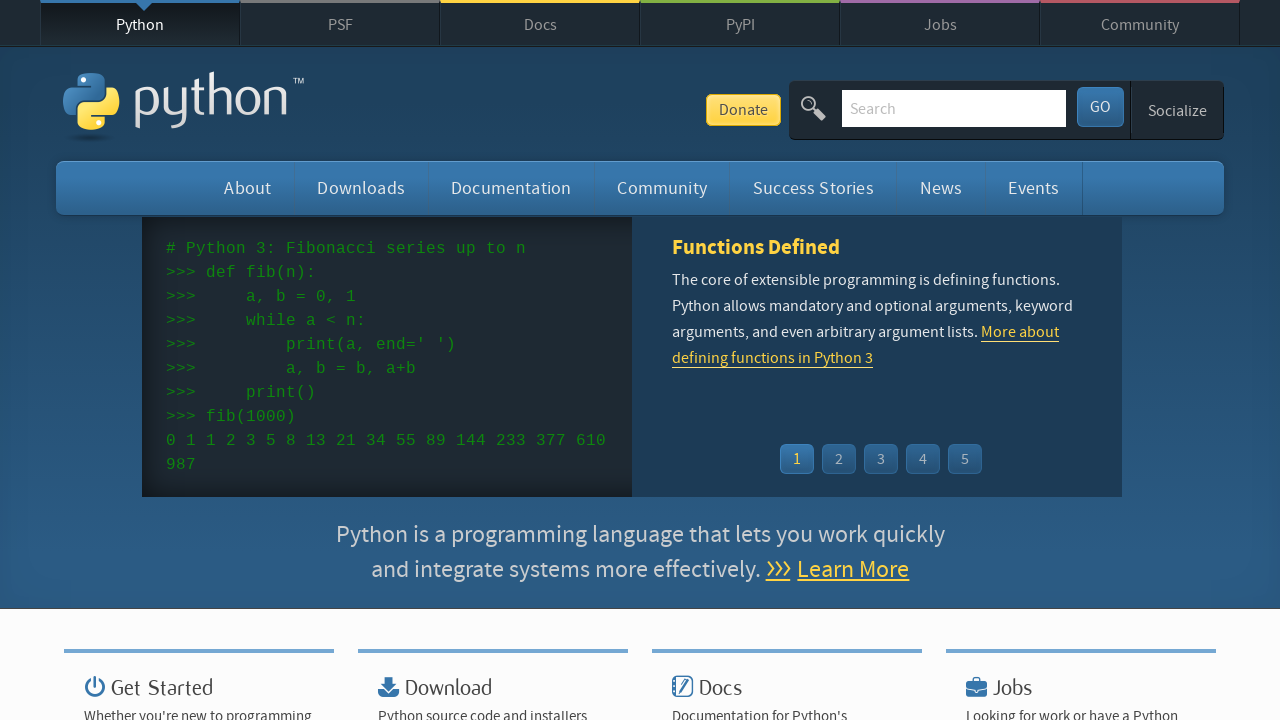

Filled search field with query 'pycon' on input[name='q']
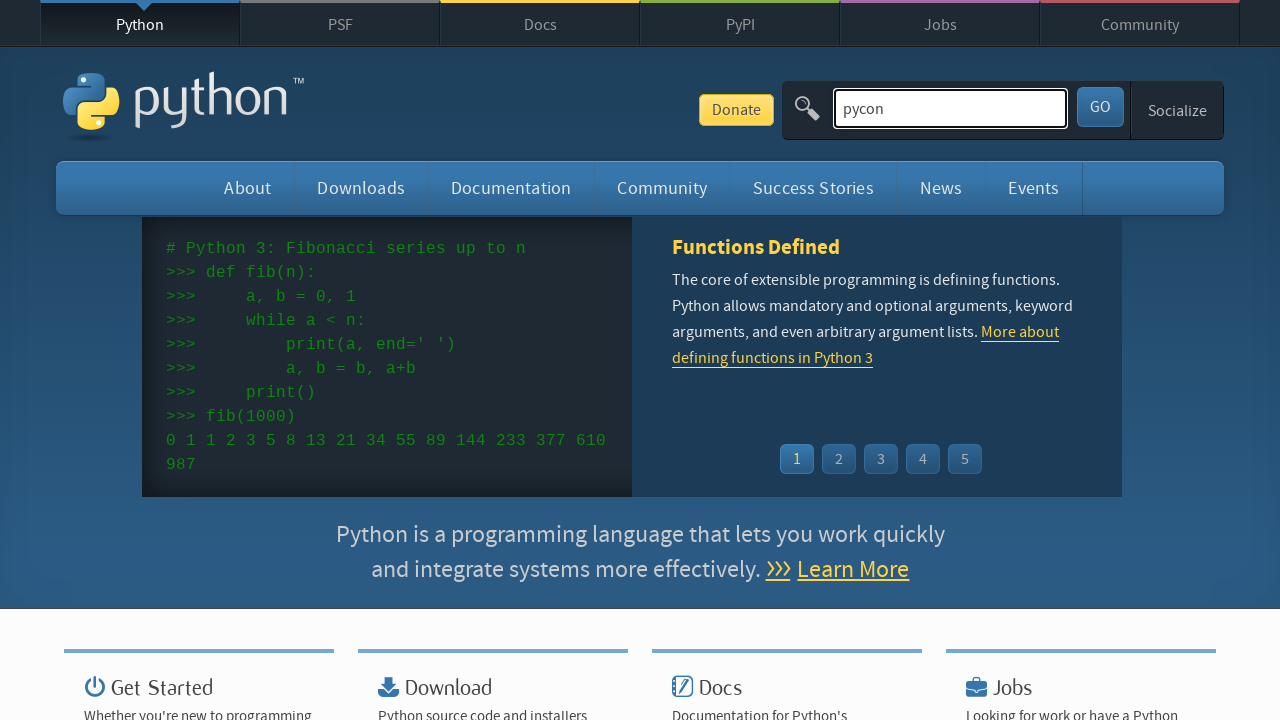

Submitted search query by pressing Enter on input[name='q']
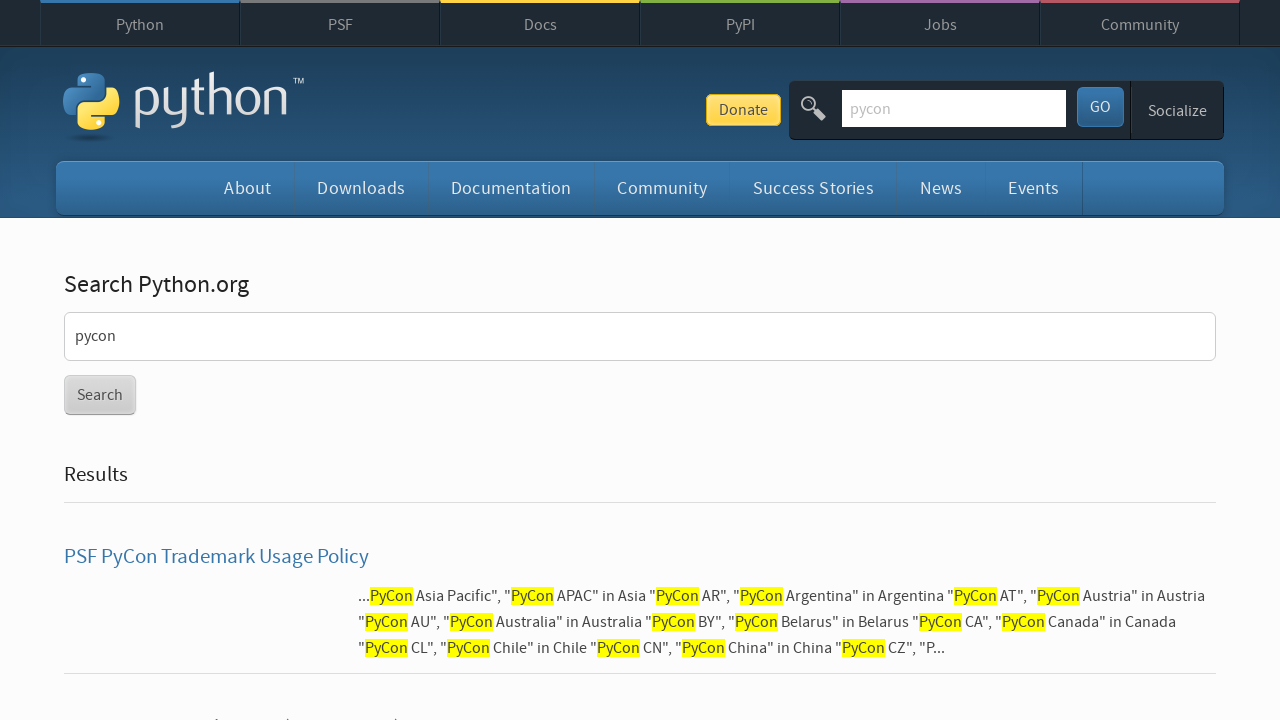

Search results loaded and network idle
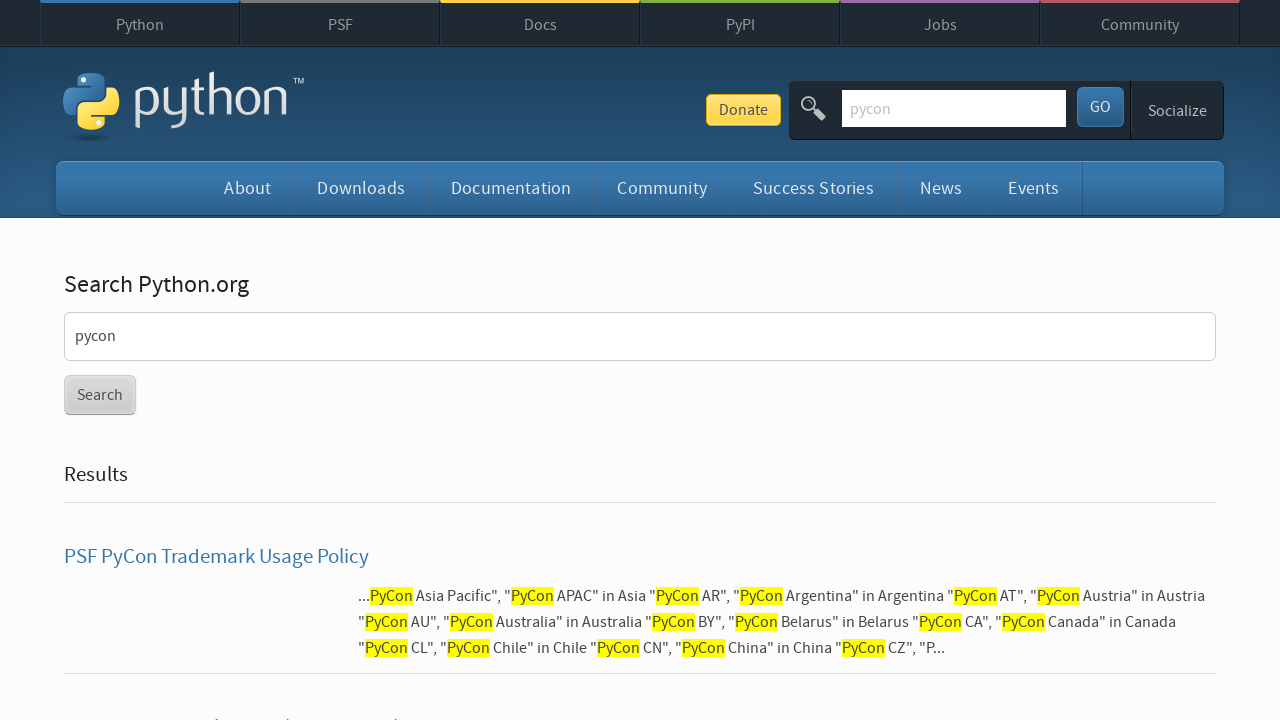

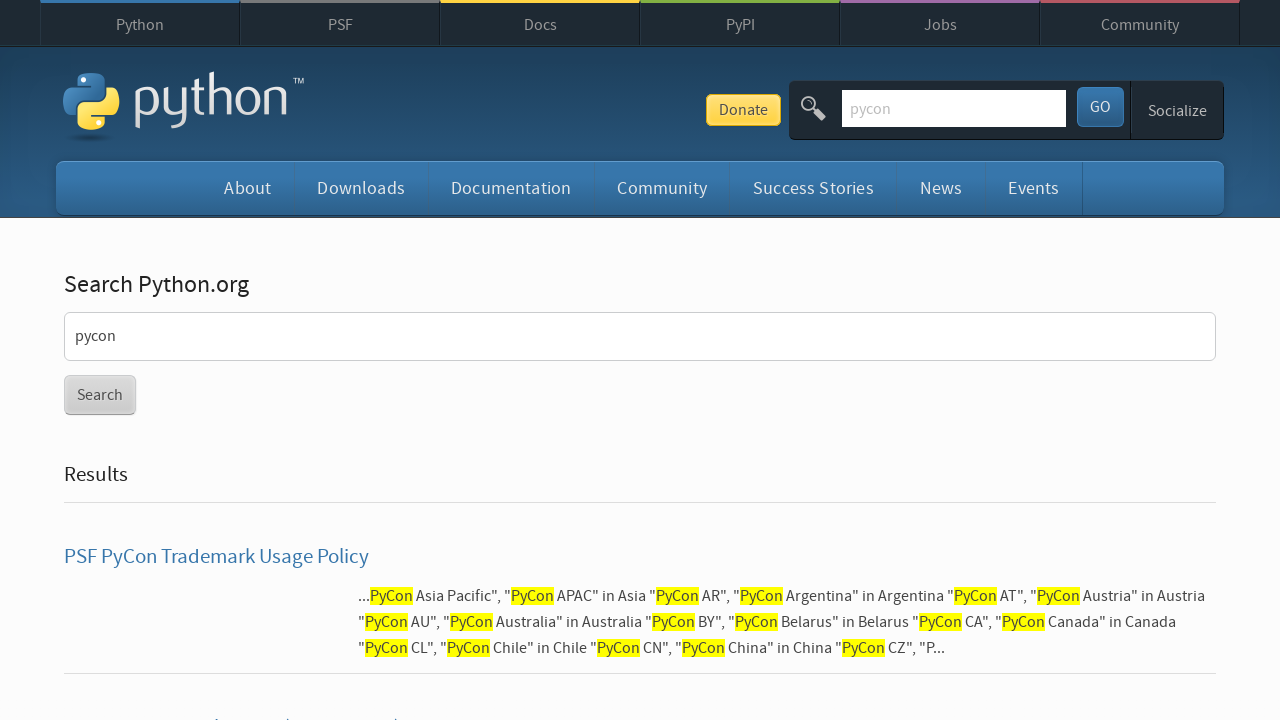